Tests a simple form by filling in first name, last name, city, and country fields, then submitting the form by clicking the submit button.

Starting URL: http://suninjuly.github.io/simple_form_find_task.html

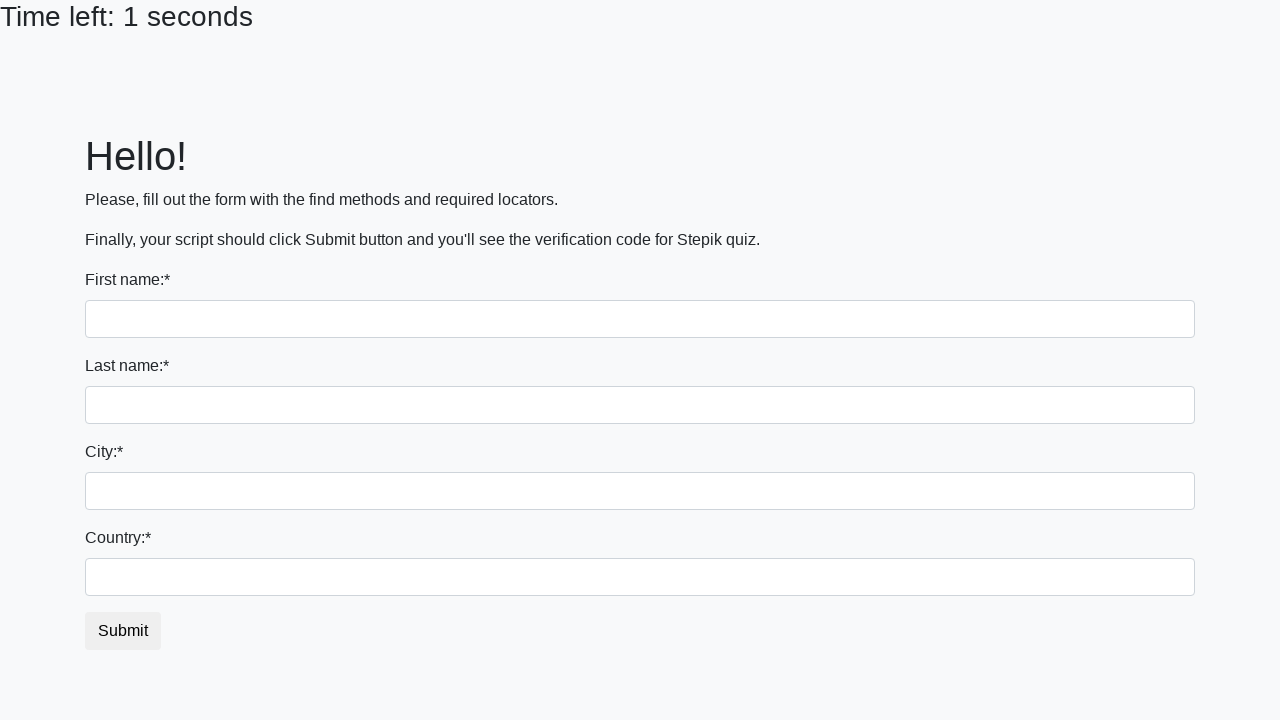

Filled first name field with 'Ivan' on input
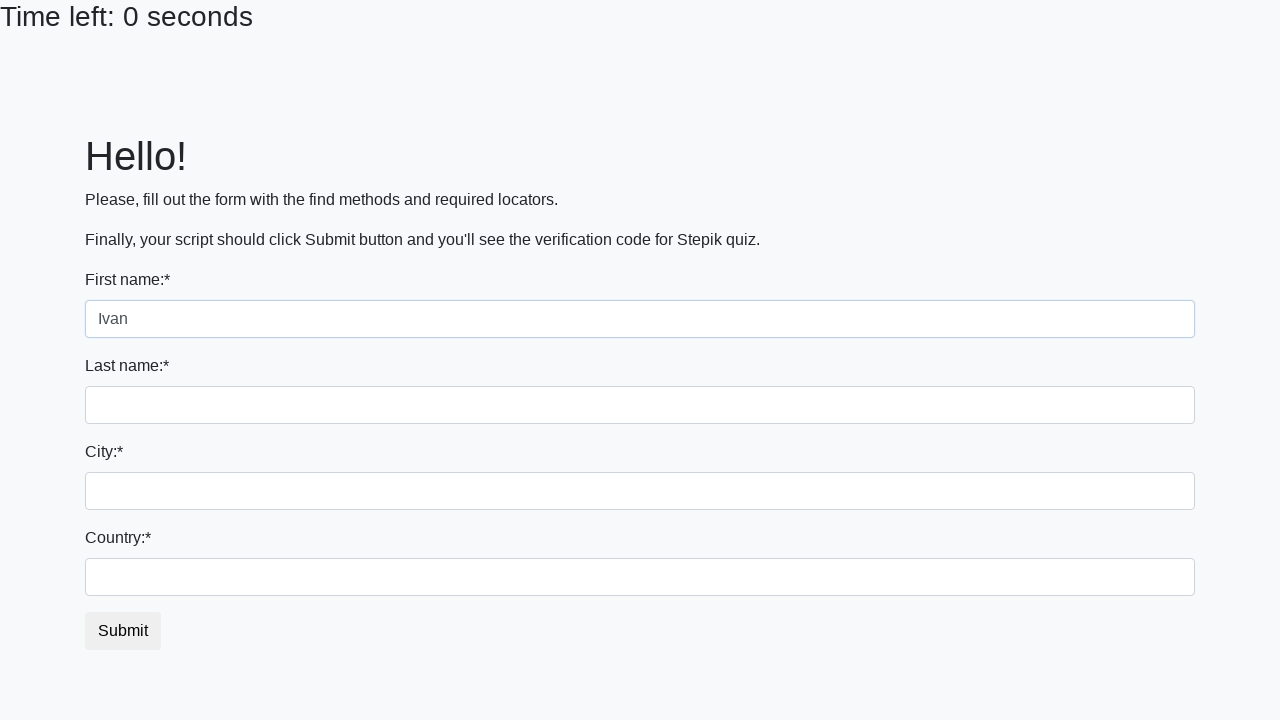

Filled last name field with 'Petrov' on input[name='last_name']
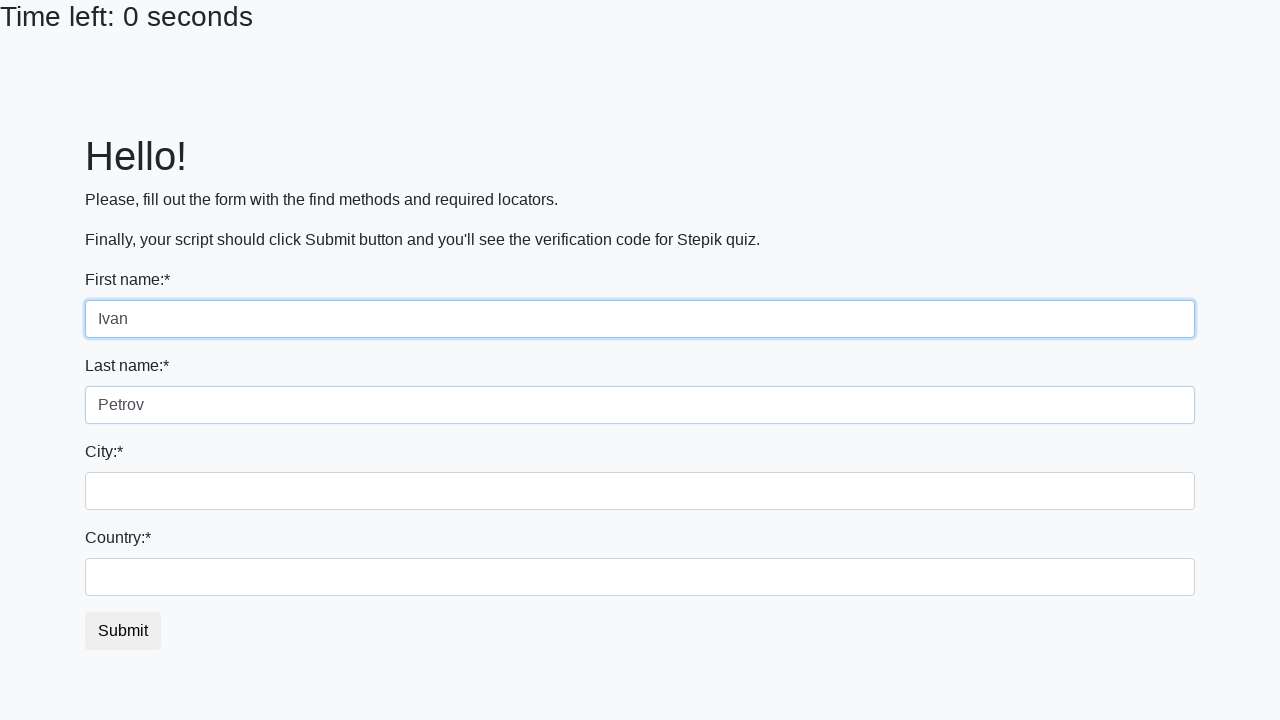

Filled city field with 'Smolensk' on .form-control.city
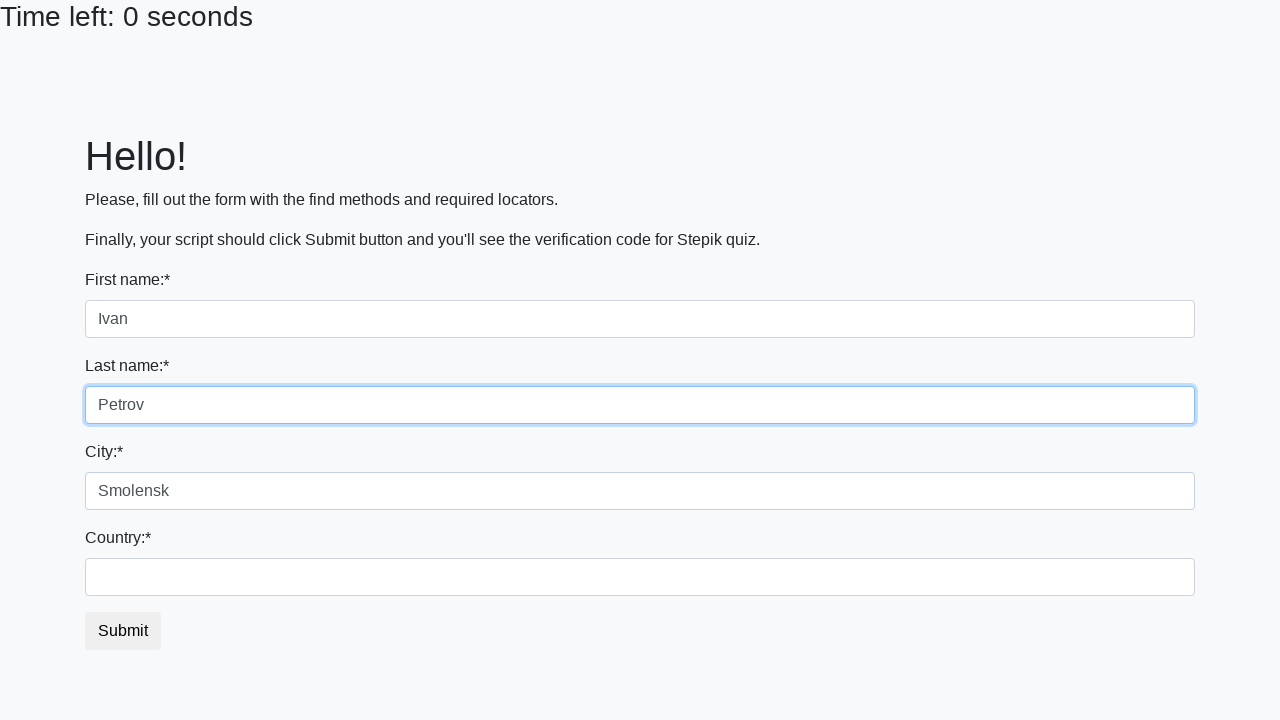

Filled country field with 'Russia' on #country
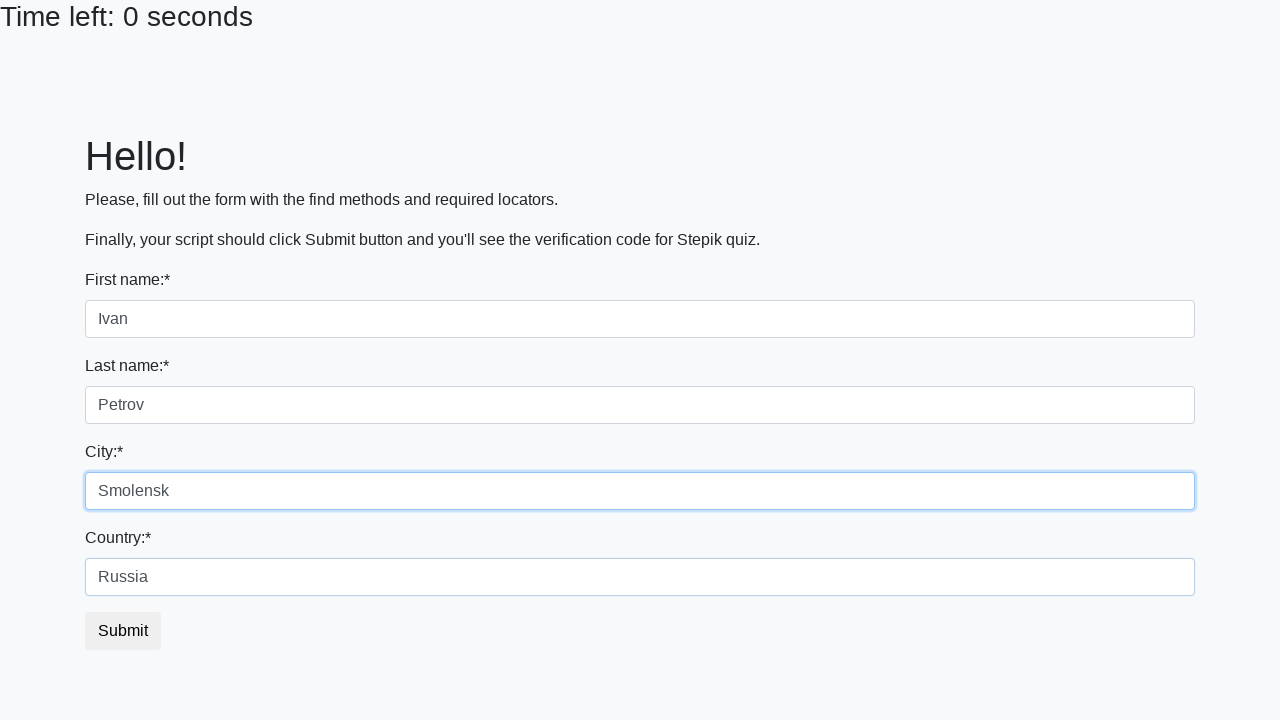

Clicked submit button to submit form at (123, 631) on button.btn
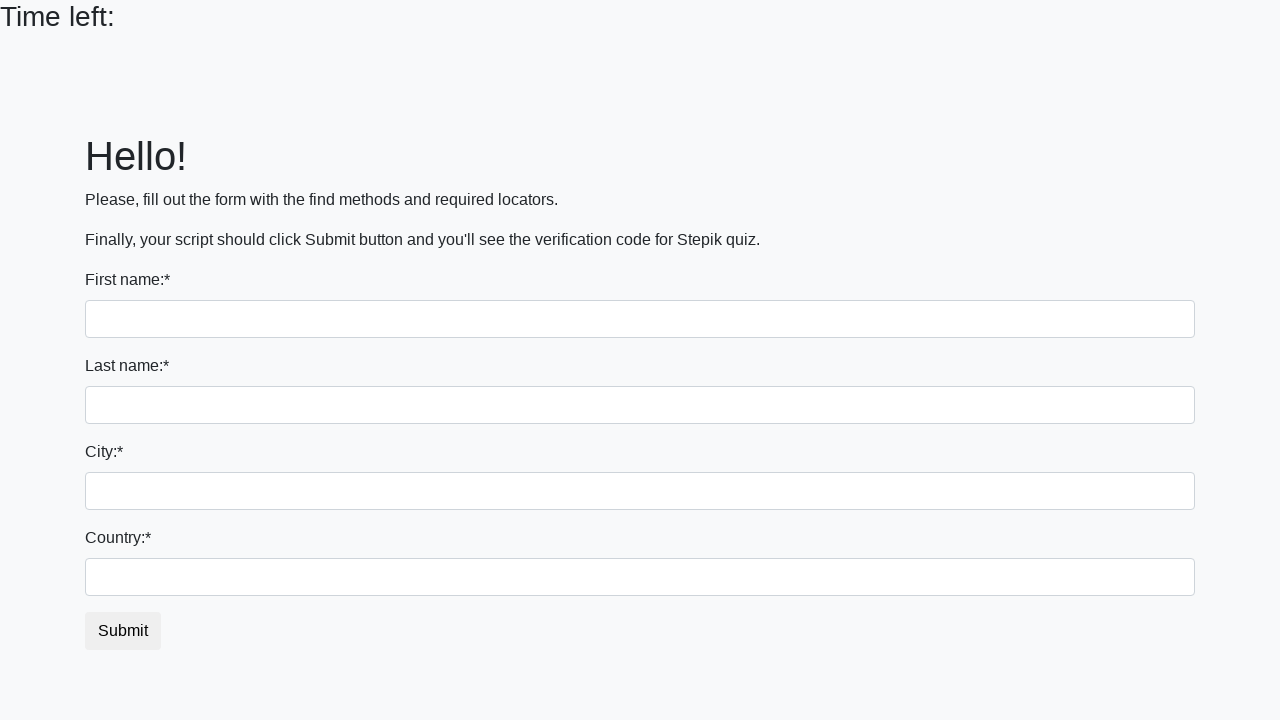

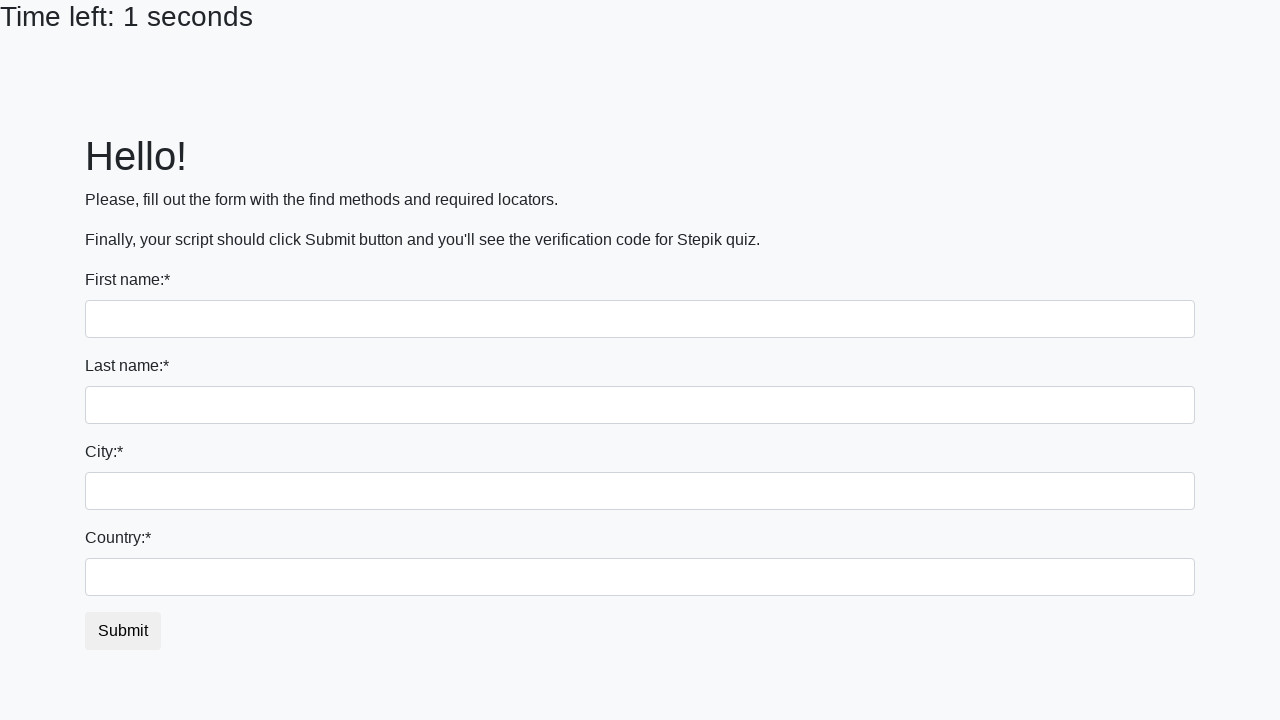